Tests successful login with correct credentials and verifies secure area is accessed

Starting URL: https://the-internet.herokuapp.com/login

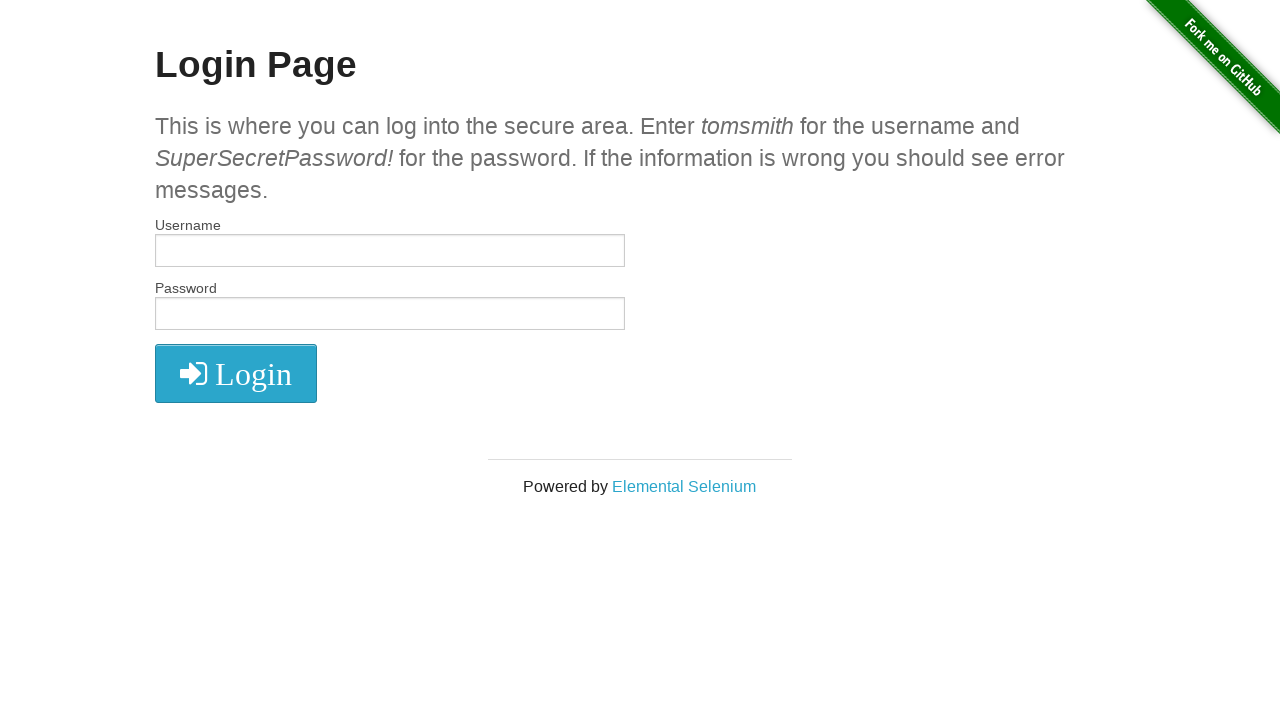

Filled username field with 'tomsmith' on #username
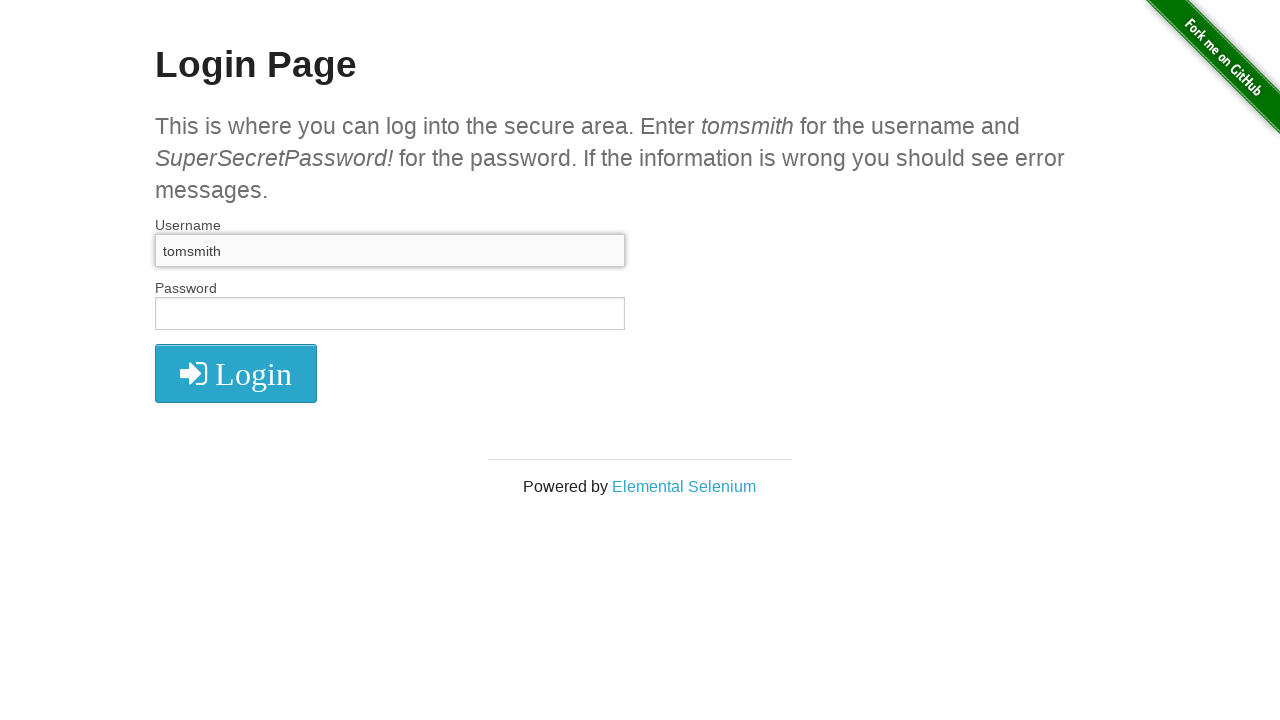

Filled password field with correct credentials on #password
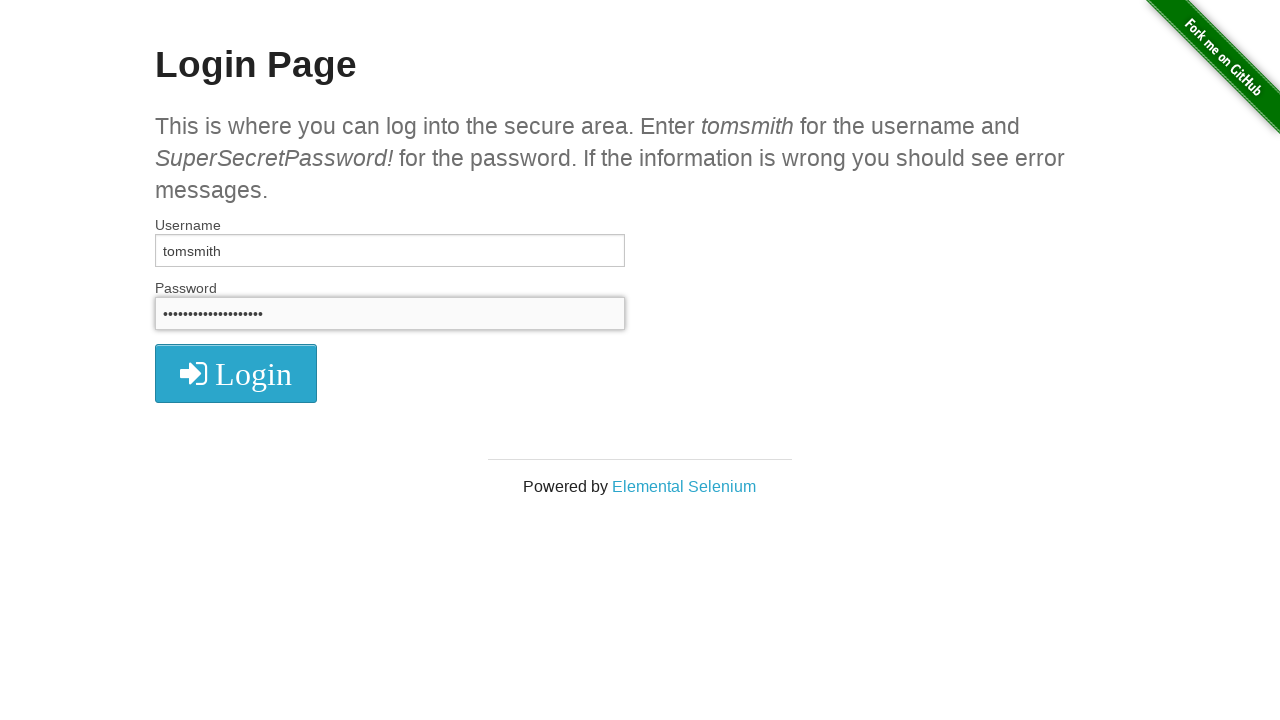

Clicked login button to submit credentials at (236, 373) on button[type='submit']
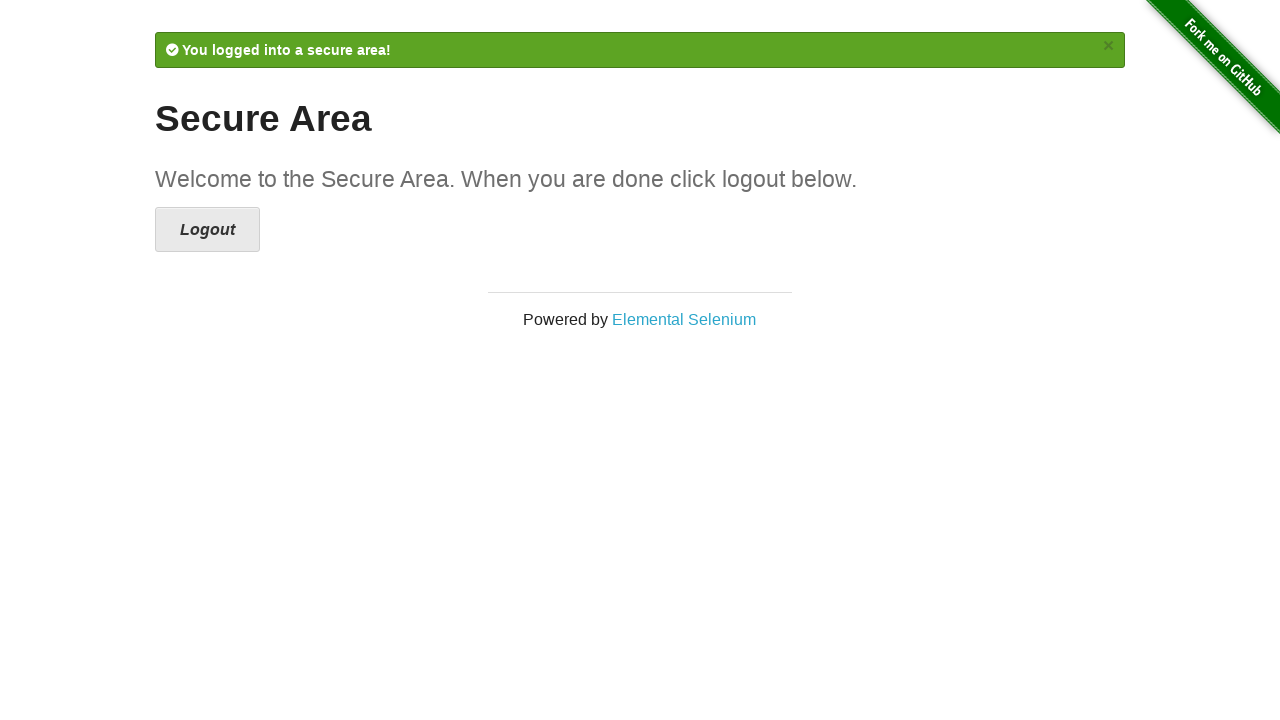

Successfully logged in - secure area flash message appeared
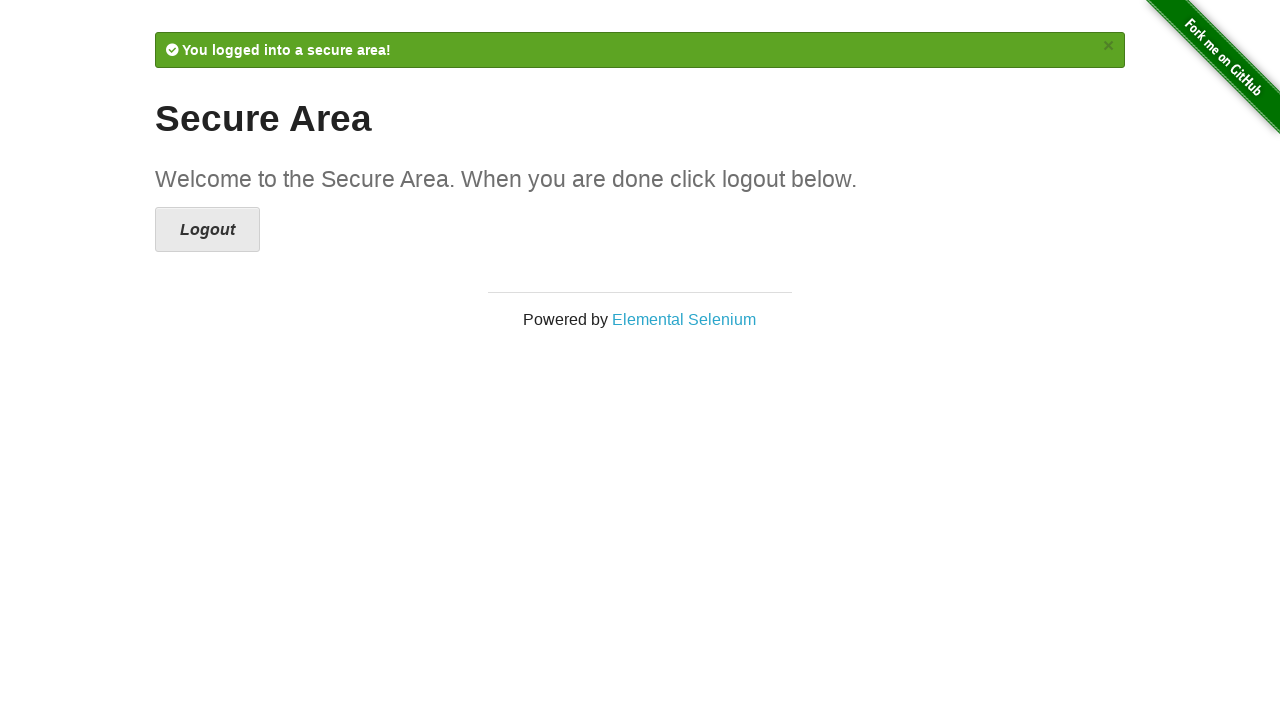

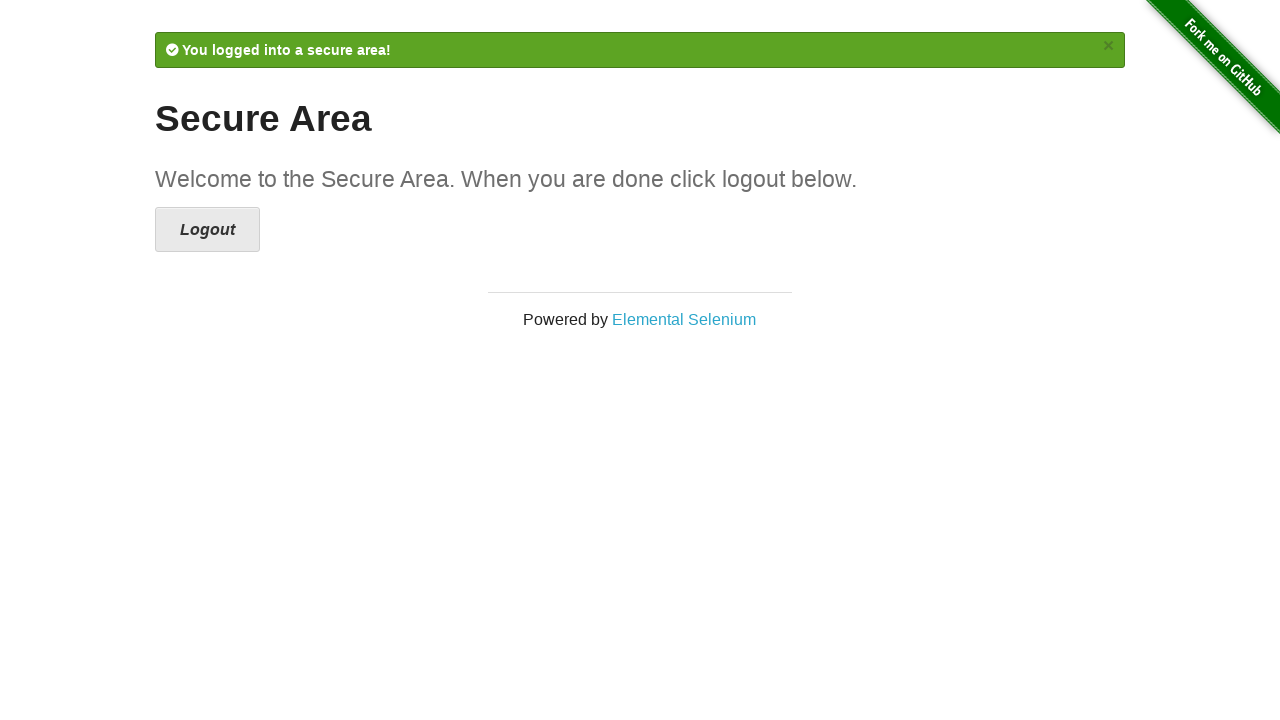